Tests multi-select dropdown functionality by selecting and deselecting various options from fruit and hobbies dropdowns

Starting URL: https://syntaxprojects.com/basic-select-dropdown-demo-homework.php

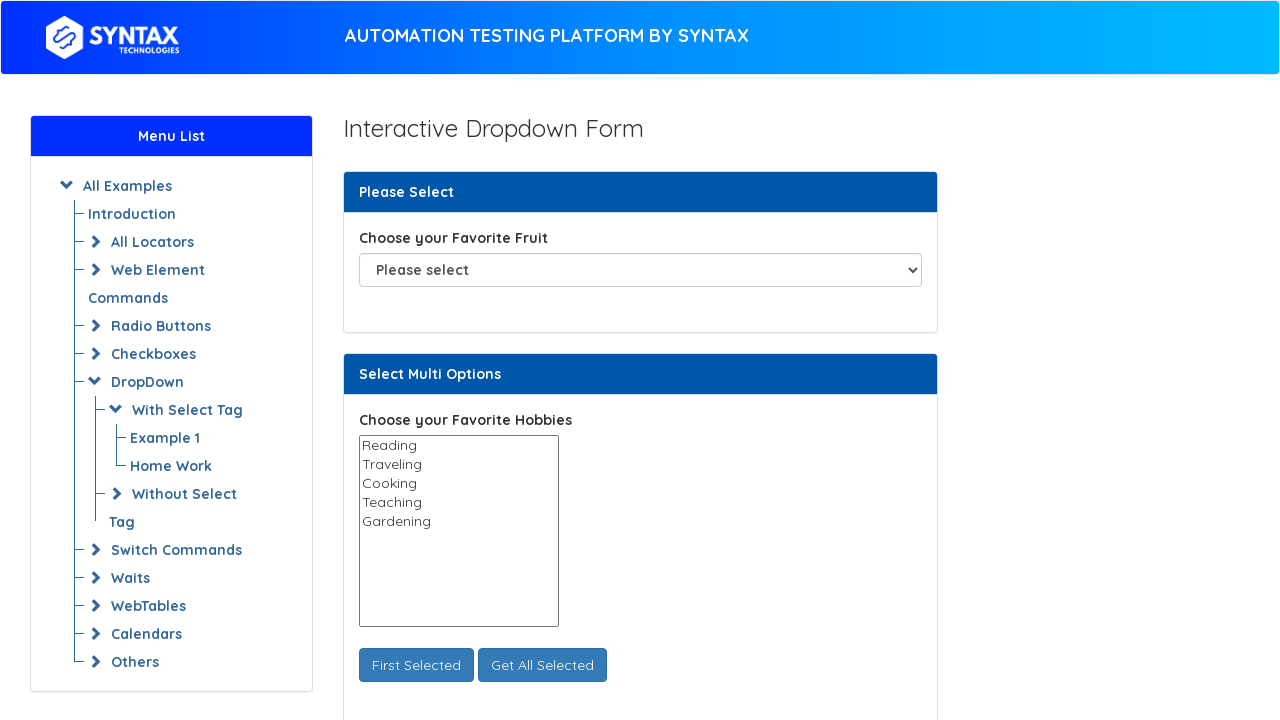

Selected 'Pear' from the favorite fruit dropdown on select#fav_fruit_selector
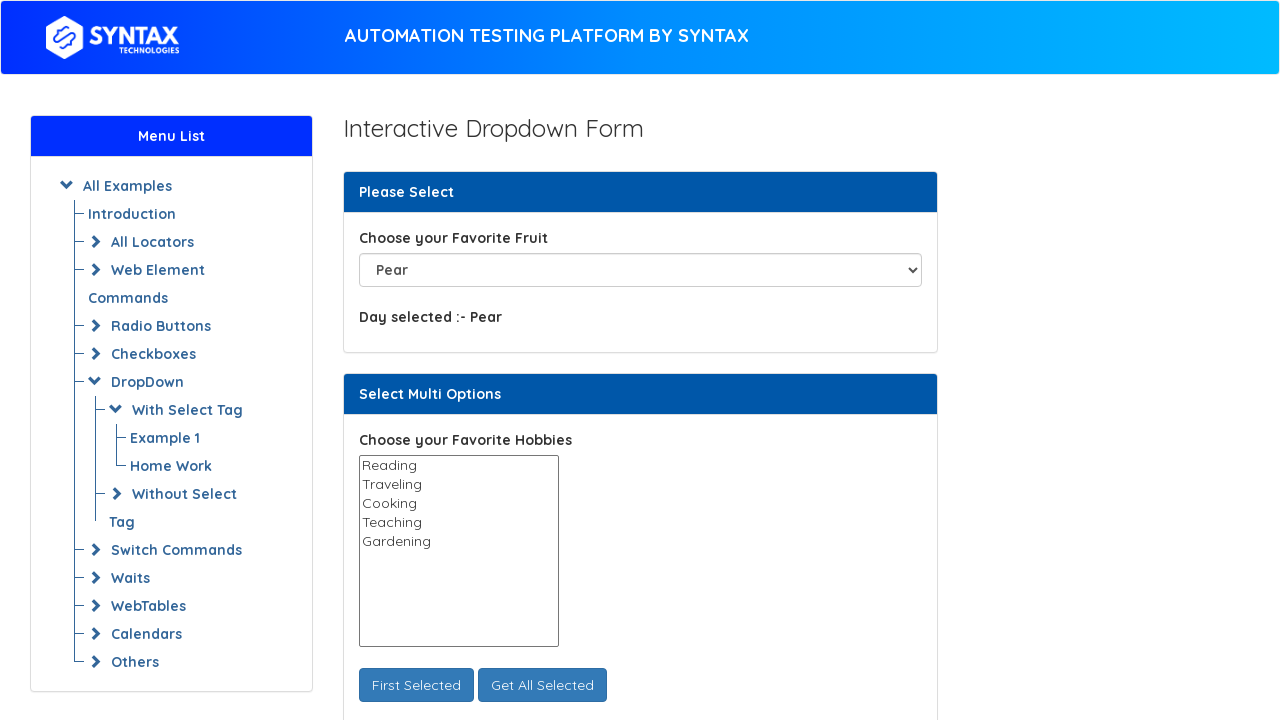

Selected hobby option at index 1 on select#select_multi_hobbies
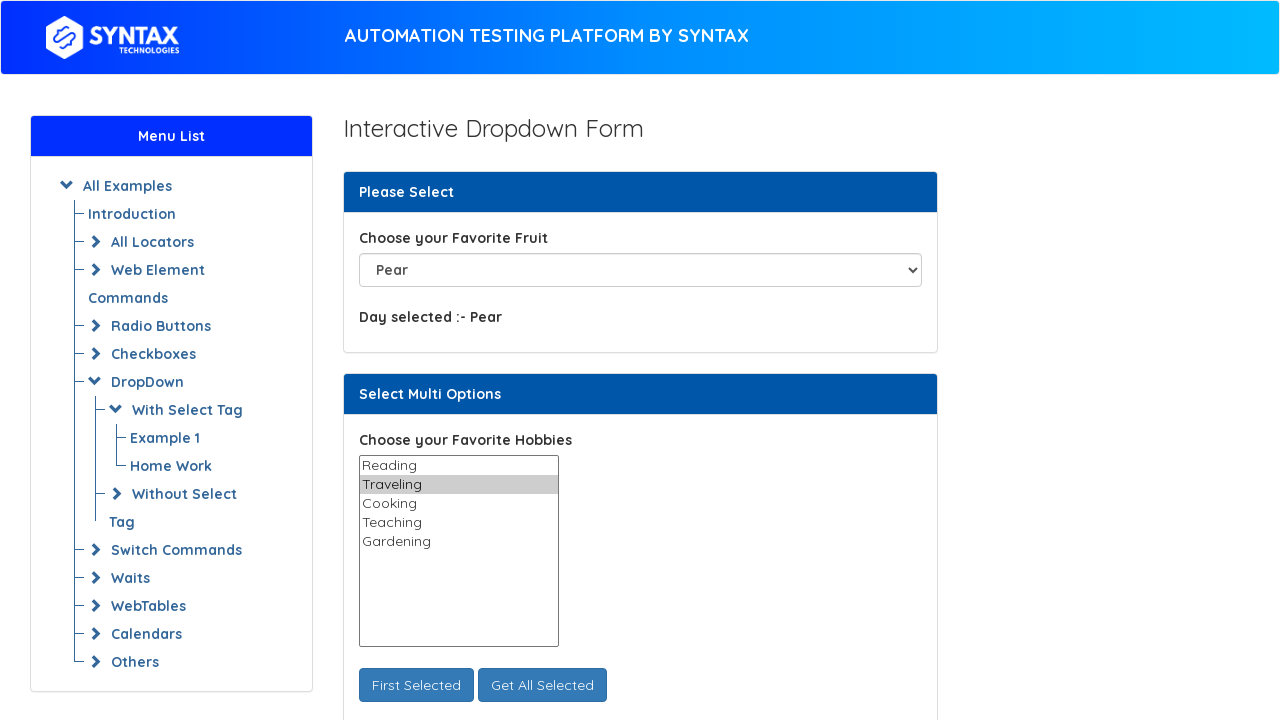

Selected 'Cooking' from the hobbies dropdown on select#select_multi_hobbies
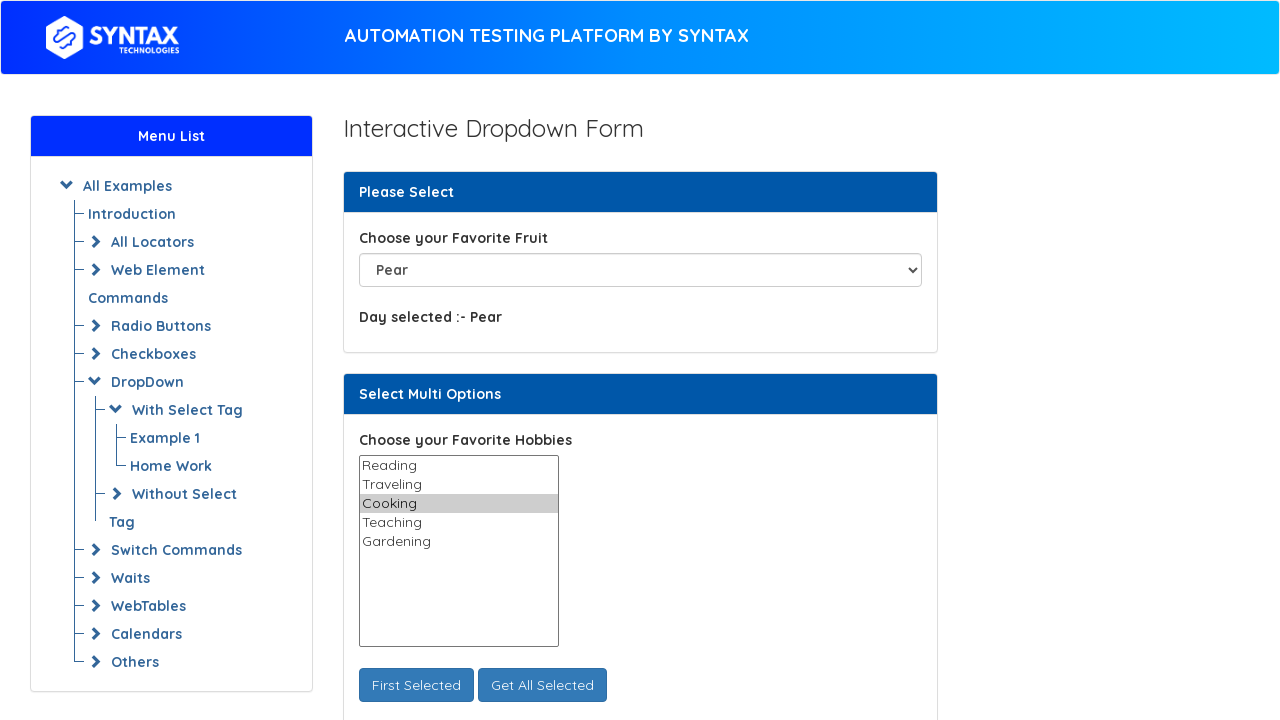

Selected 'Gardening' from the hobbies dropdown on select#select_multi_hobbies
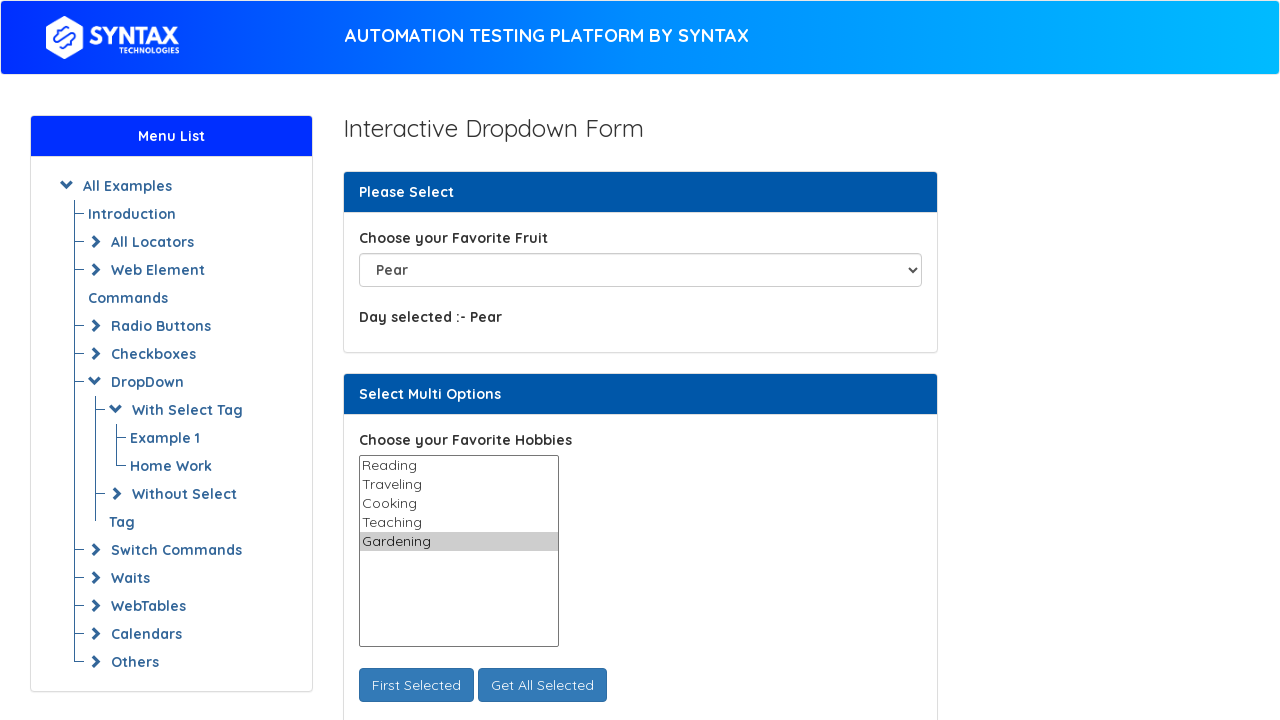

Waited 2 seconds for selections to be visible
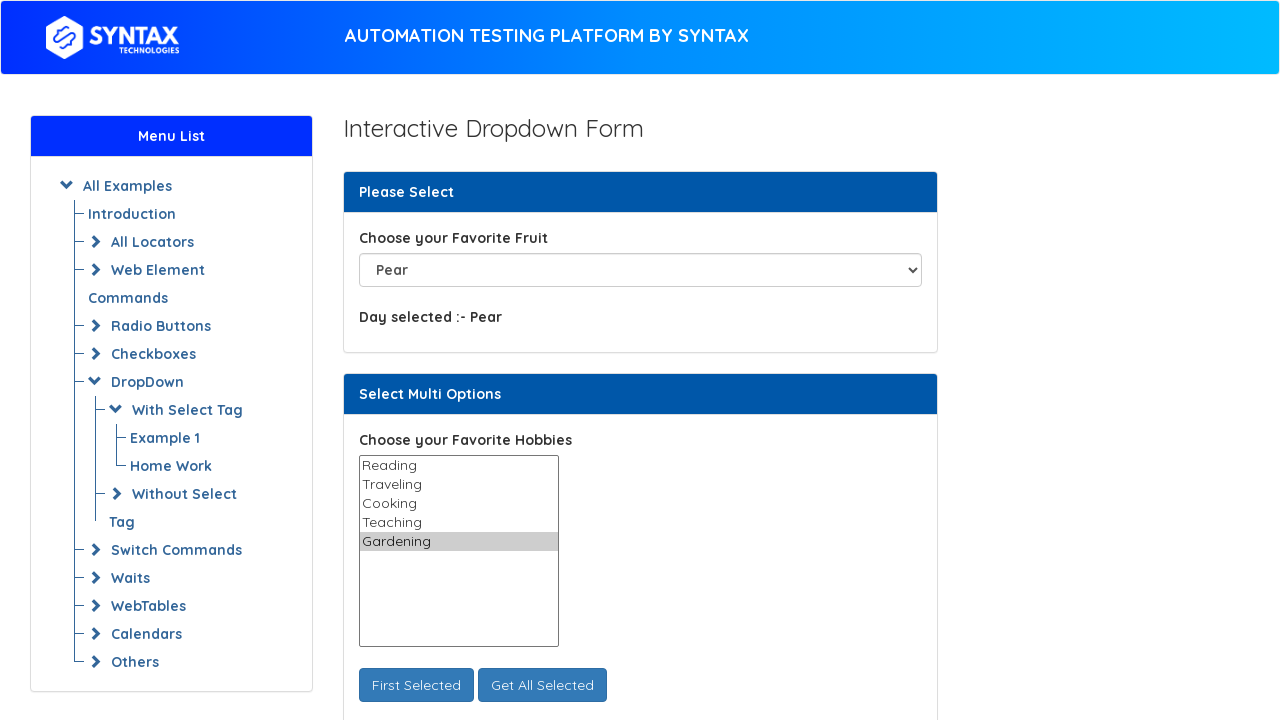

Deselected the hobby option at index 1
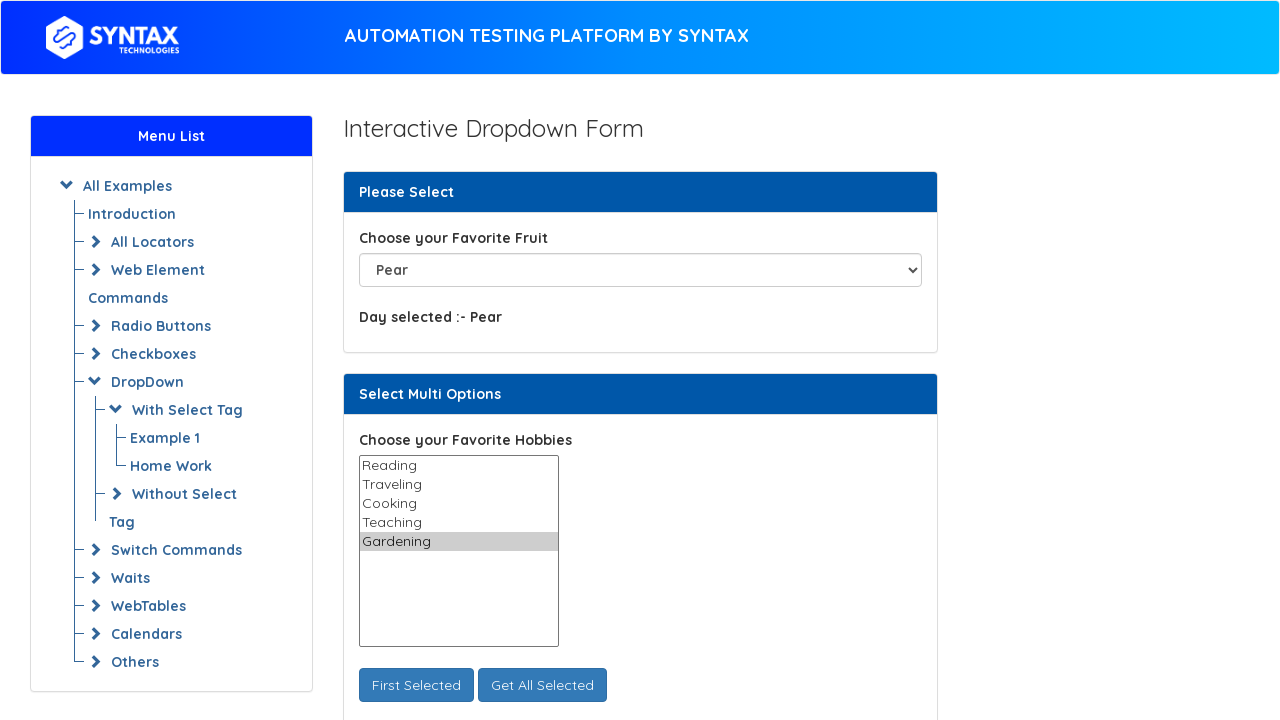

Waited 5 seconds to observe the deselection
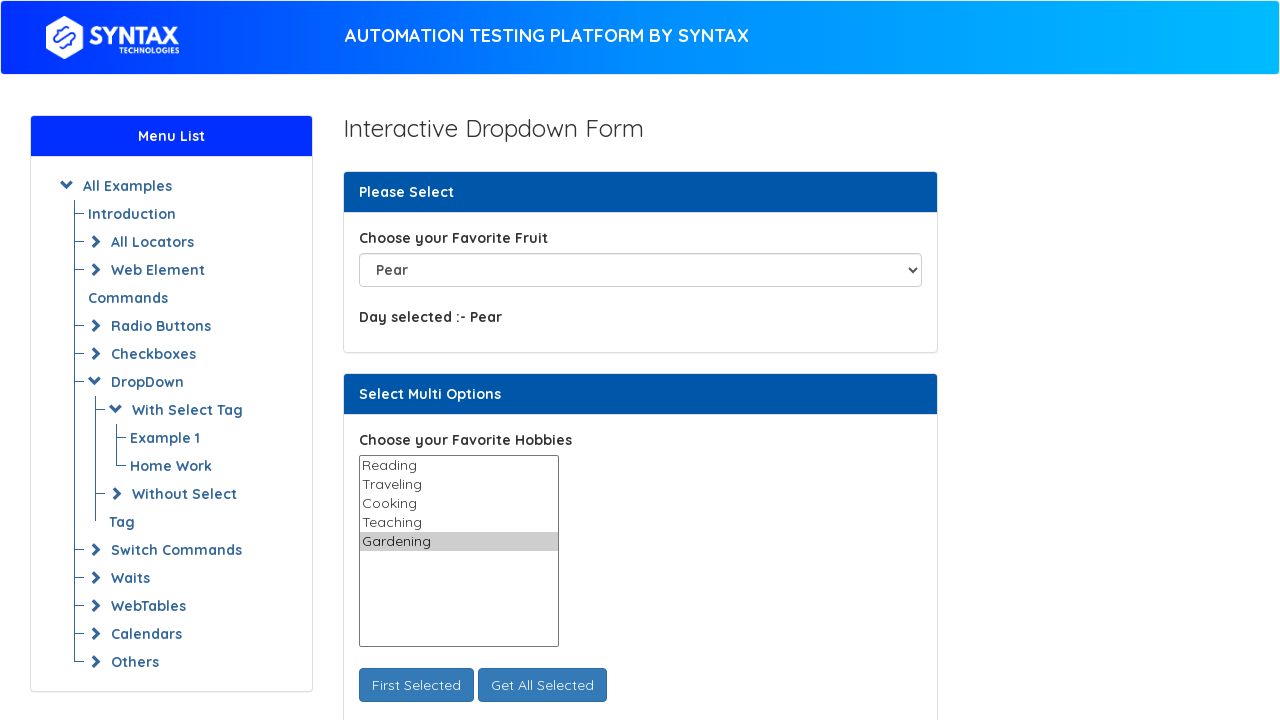

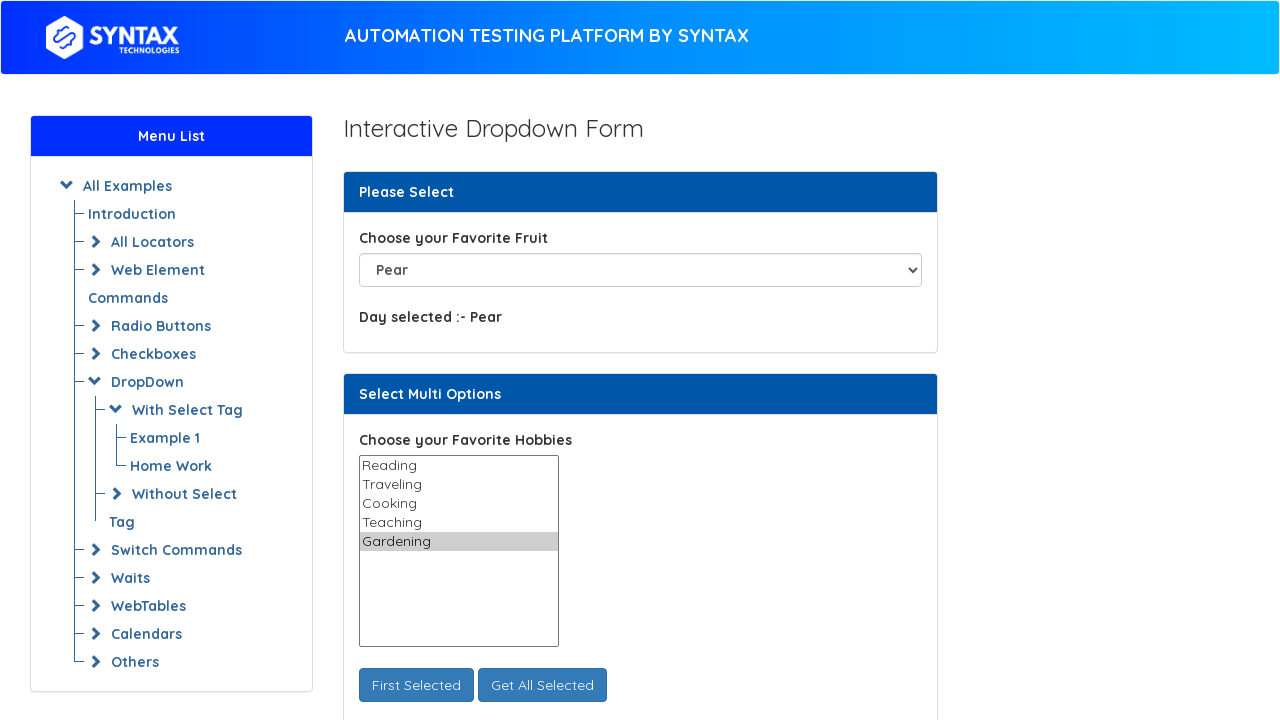